Tests dynamic loading by clicking through to example one and triggering the start button to reveal content

Starting URL: https://the-internet.herokuapp.com/

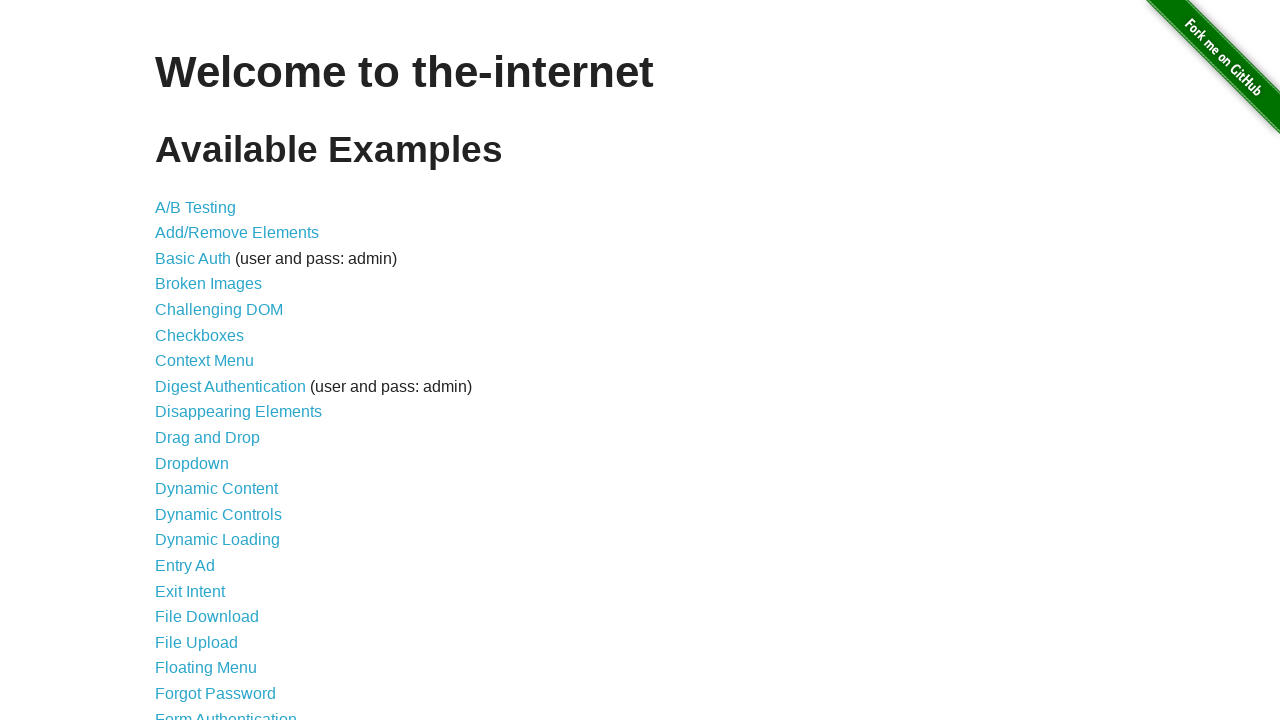

Clicked Dynamic Loading link at (218, 540) on a[href='/dynamic_loading']
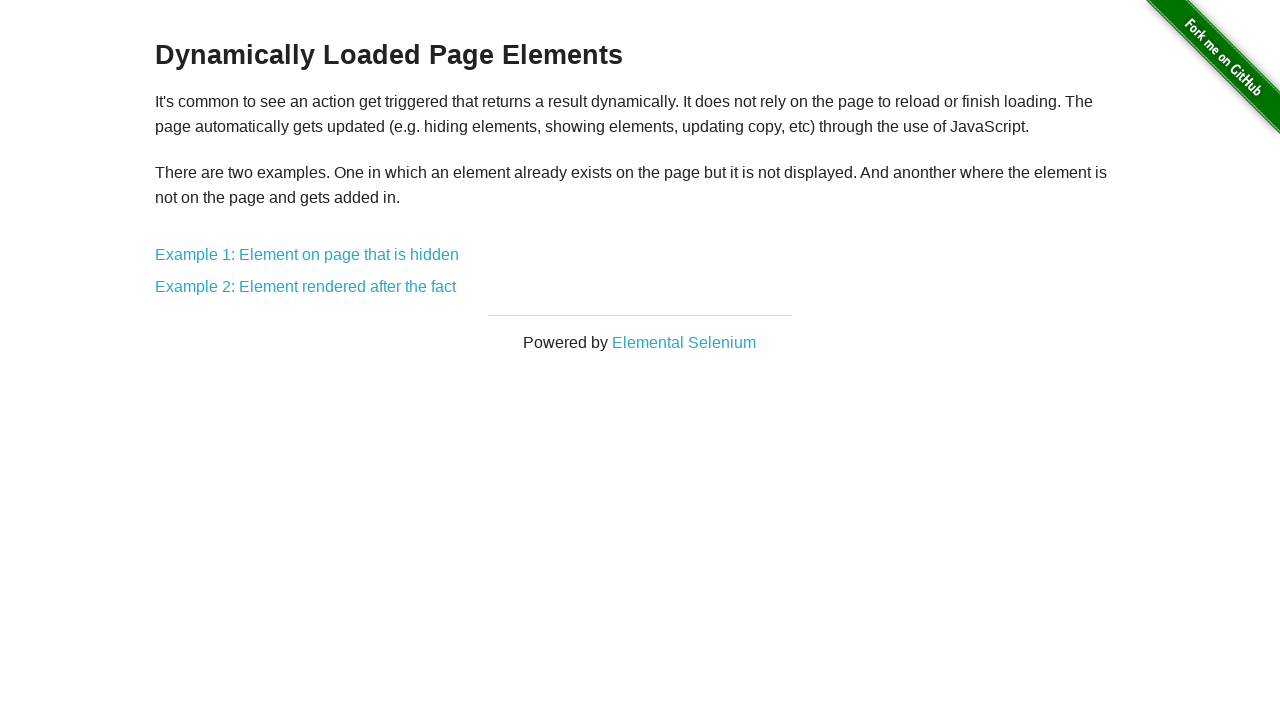

Clicked Example 1 link to navigate to dynamic loading example at (307, 255) on a[href='/dynamic_loading/1']
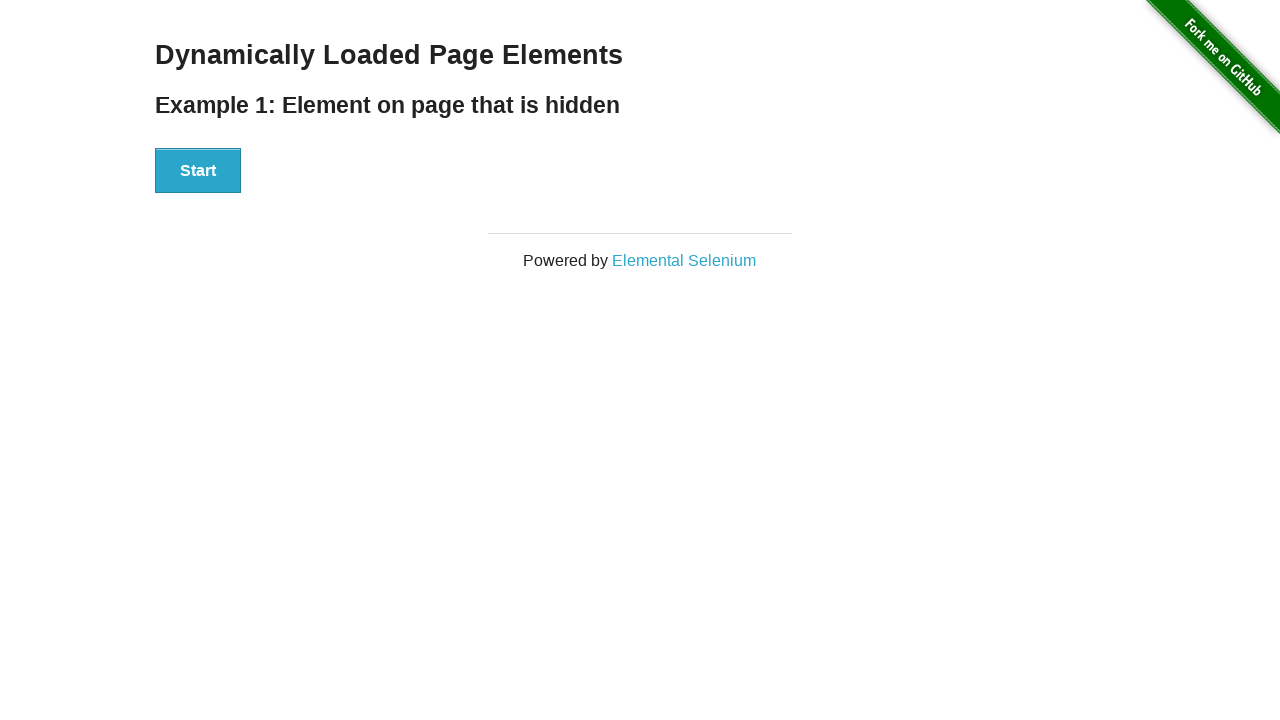

Clicked Start button to trigger dynamic content loading at (198, 171) on button:has-text('Start')
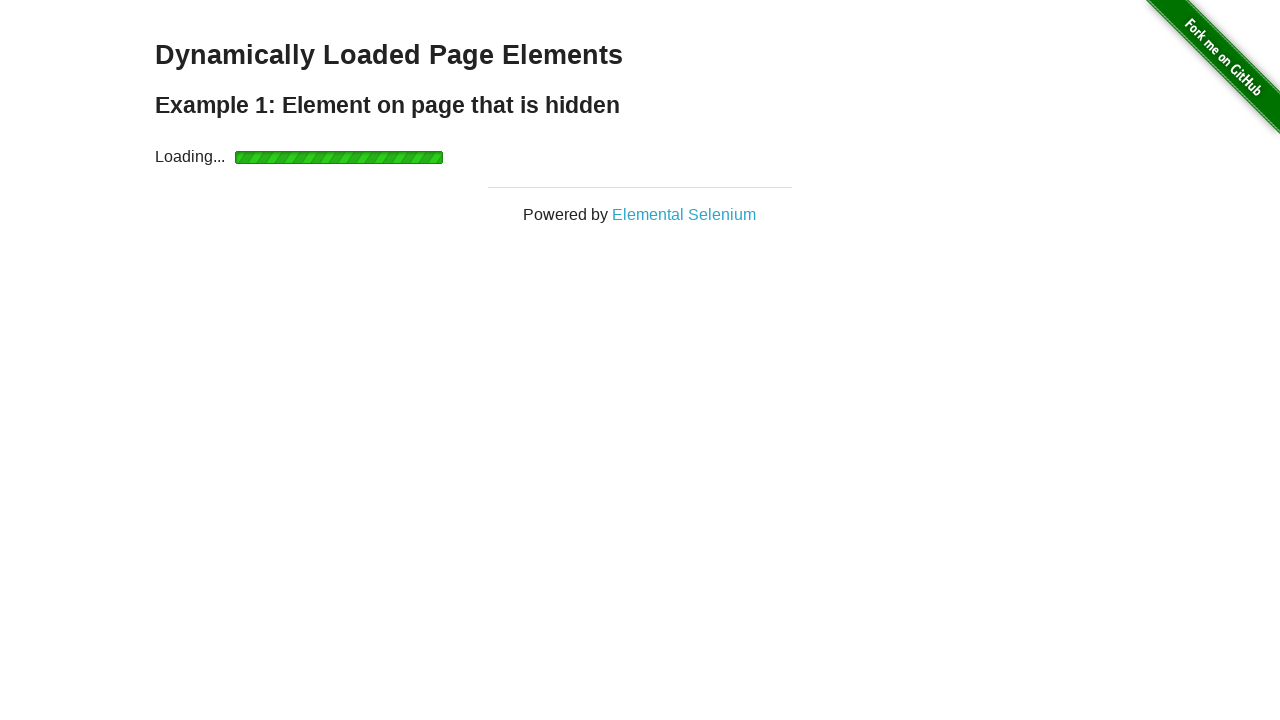

Waited for 'Hello World!' text to appear and become visible
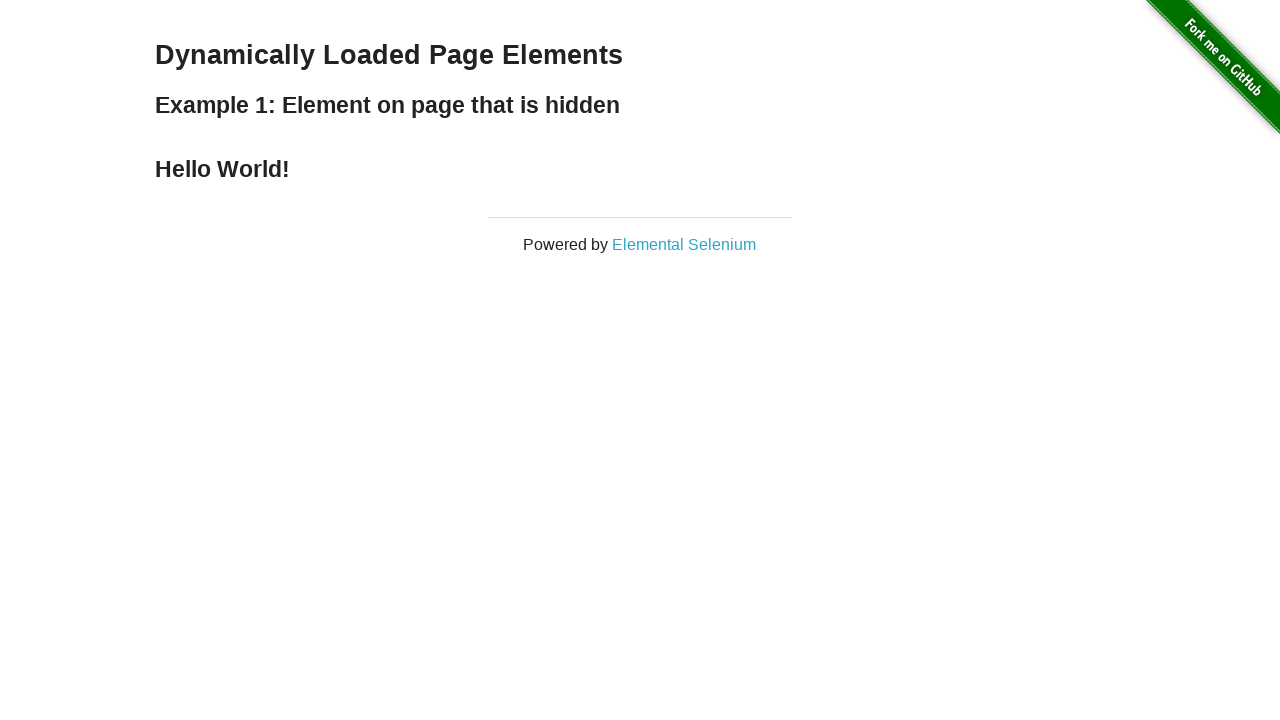

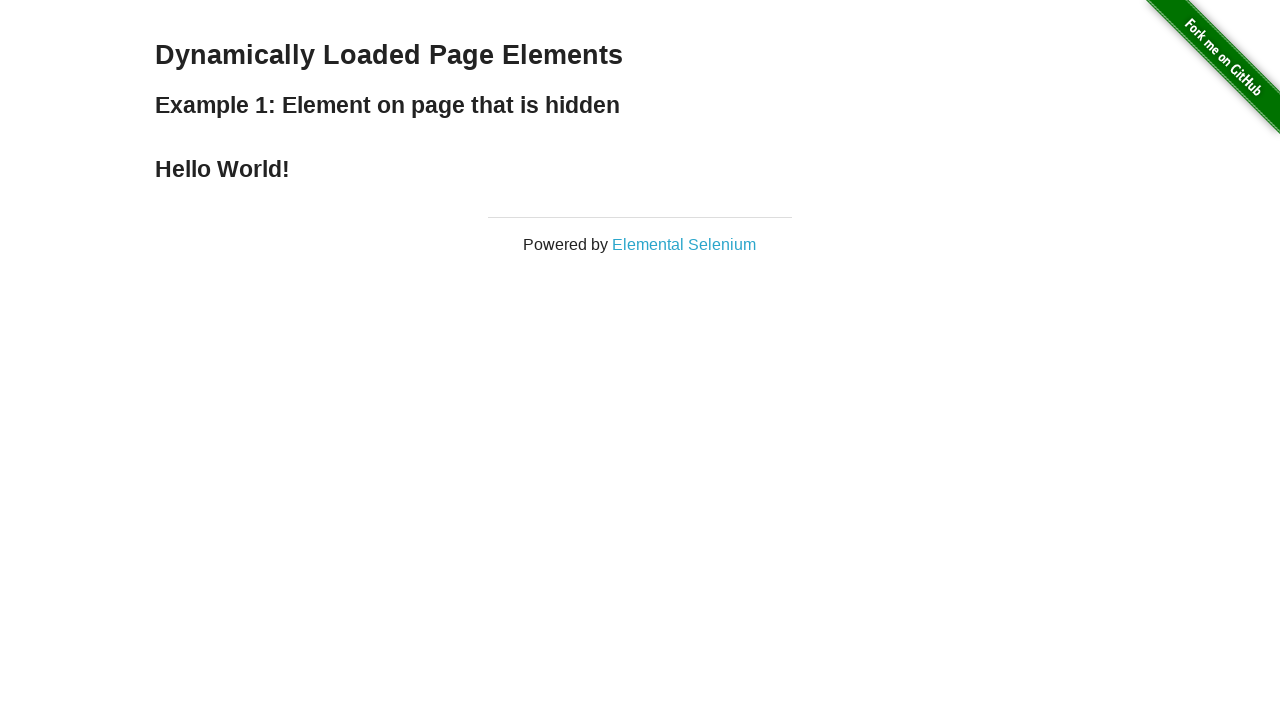